Tests opening multiple windows by clicking a button and counting the total number of windows opened

Starting URL: https://www.leafground.com/window.xhtml

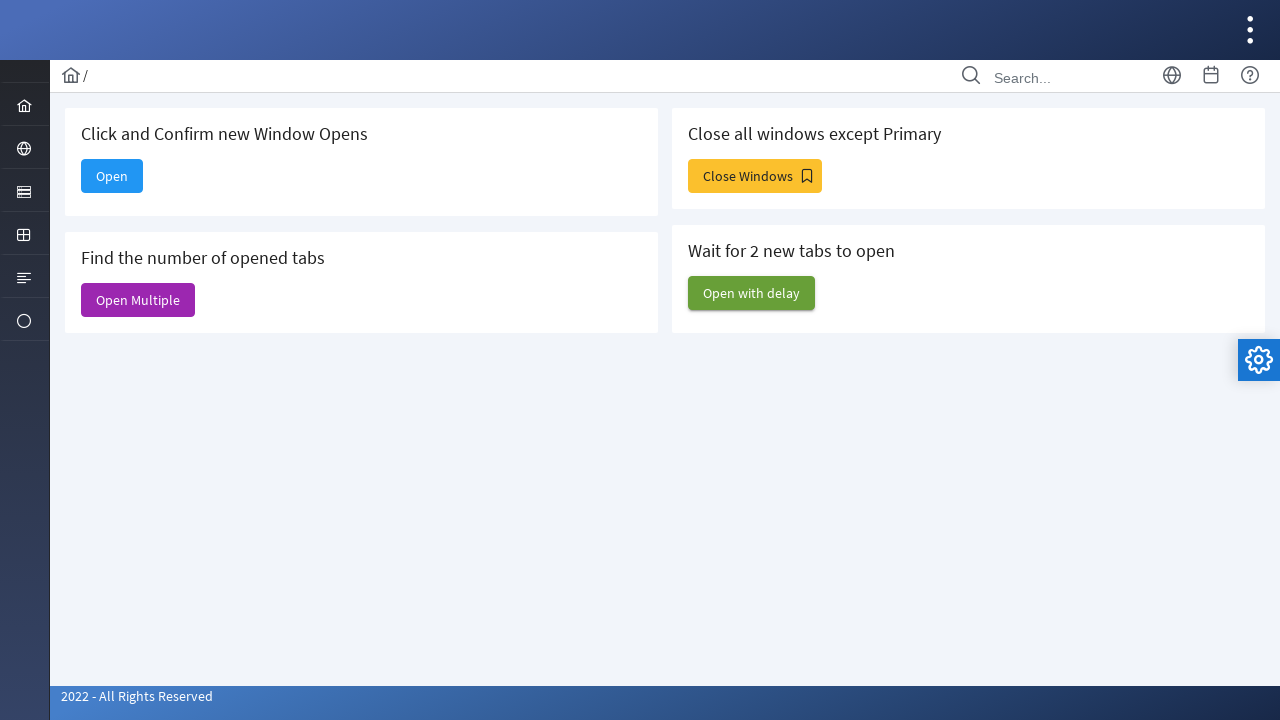

Clicked 'Open Multiple' button to open multiple windows at (138, 300) on xpath=//span[text()='Open Multiple']
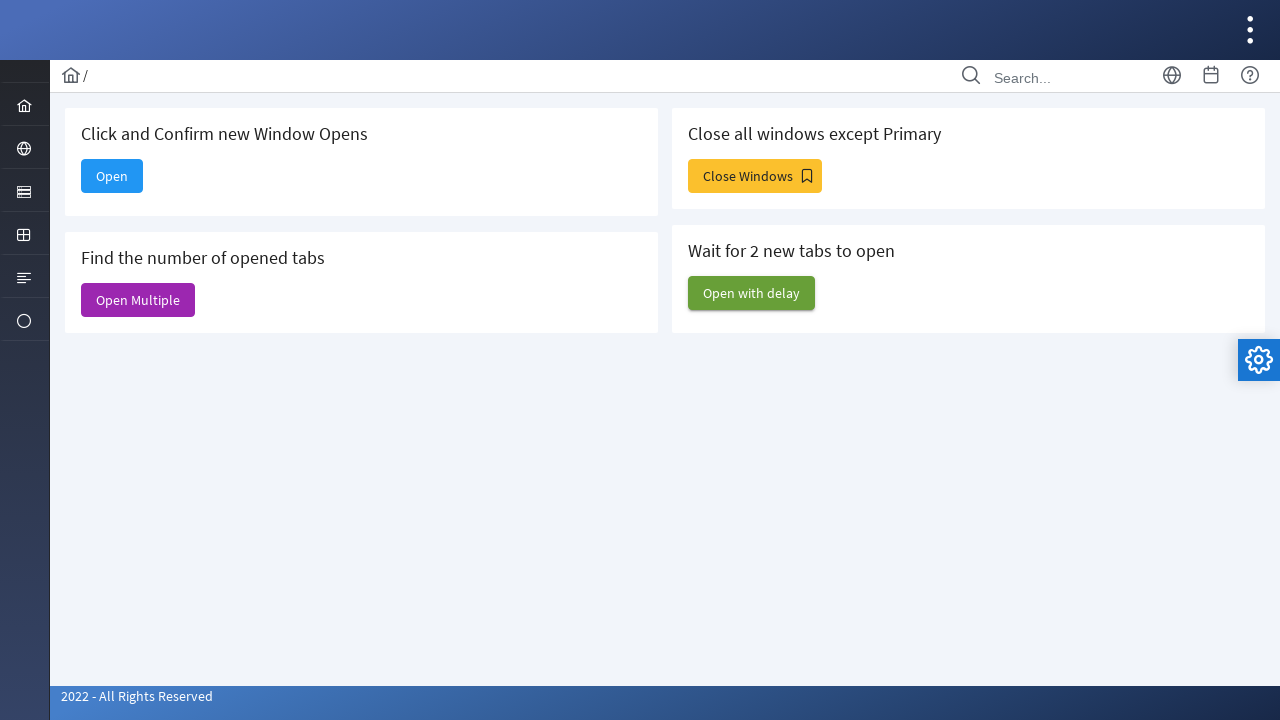

Waited 1 second for new windows to open
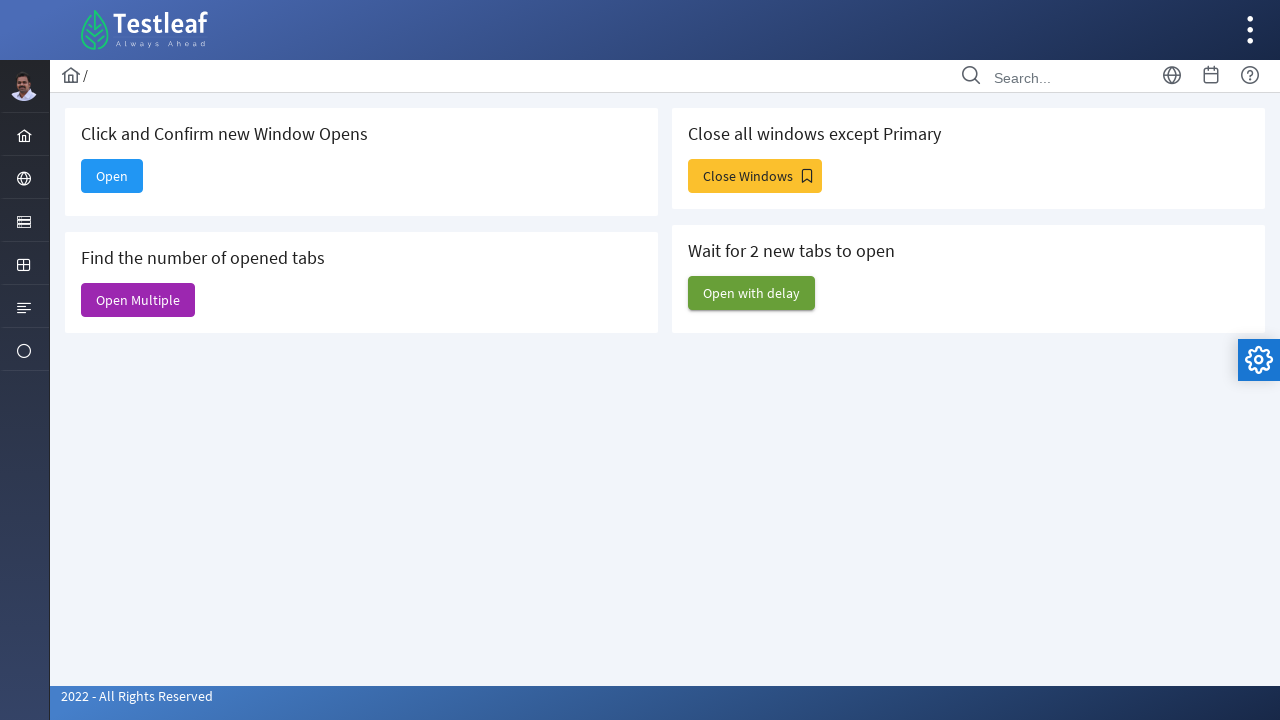

Counted total number of windows opened: 6
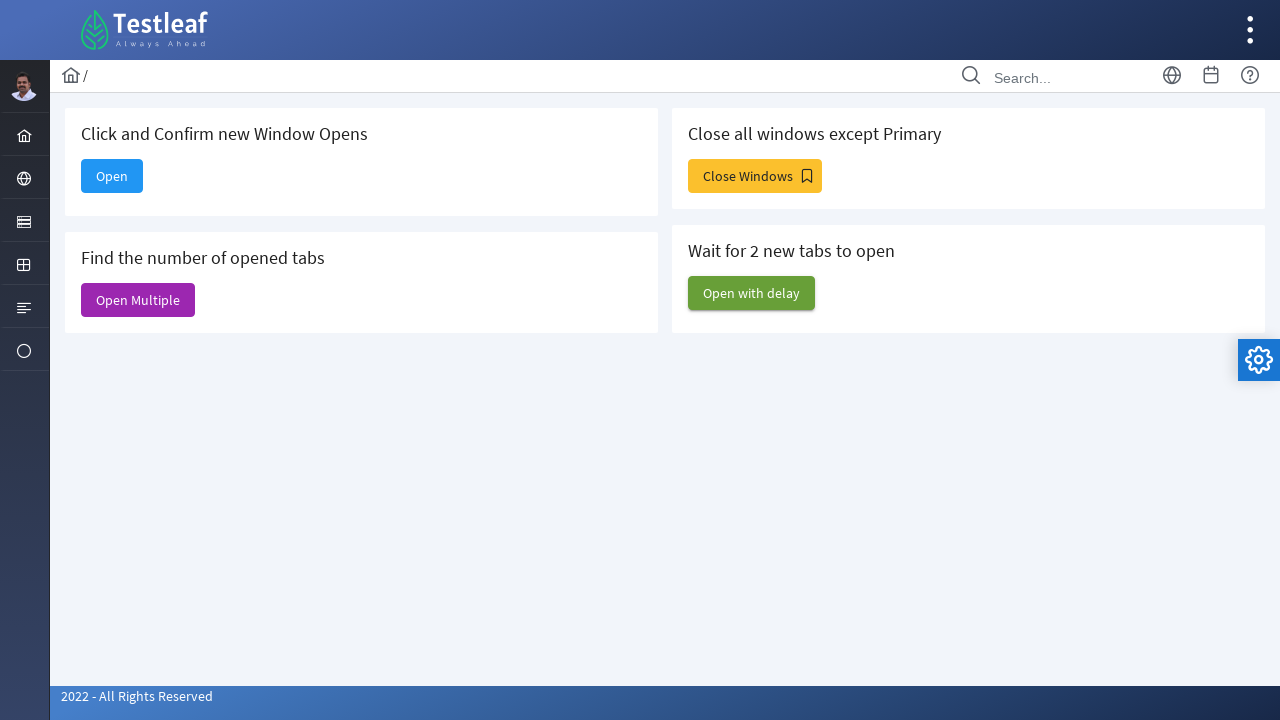

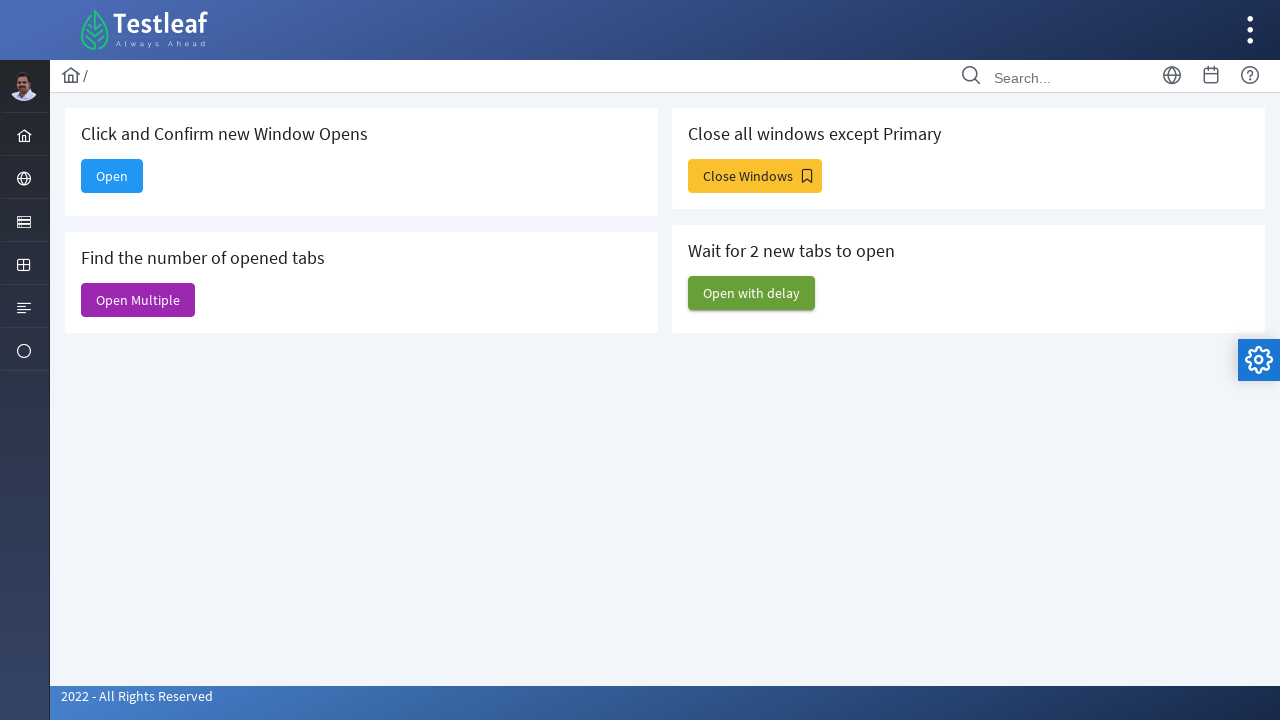